Tests the add/remove elements functionality by clicking the Add Element button and verifying that a Delete button appears

Starting URL: http://the-internet.herokuapp.com/add_remove_elements/

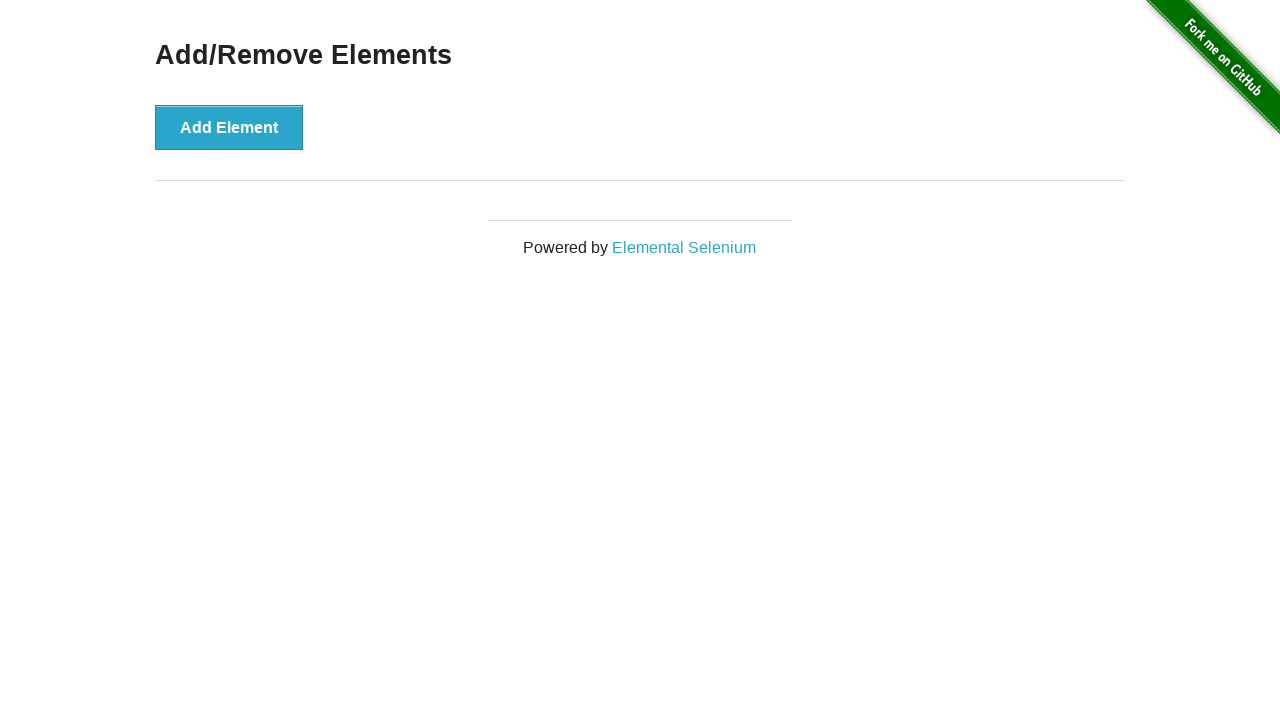

Navigated to add/remove elements page
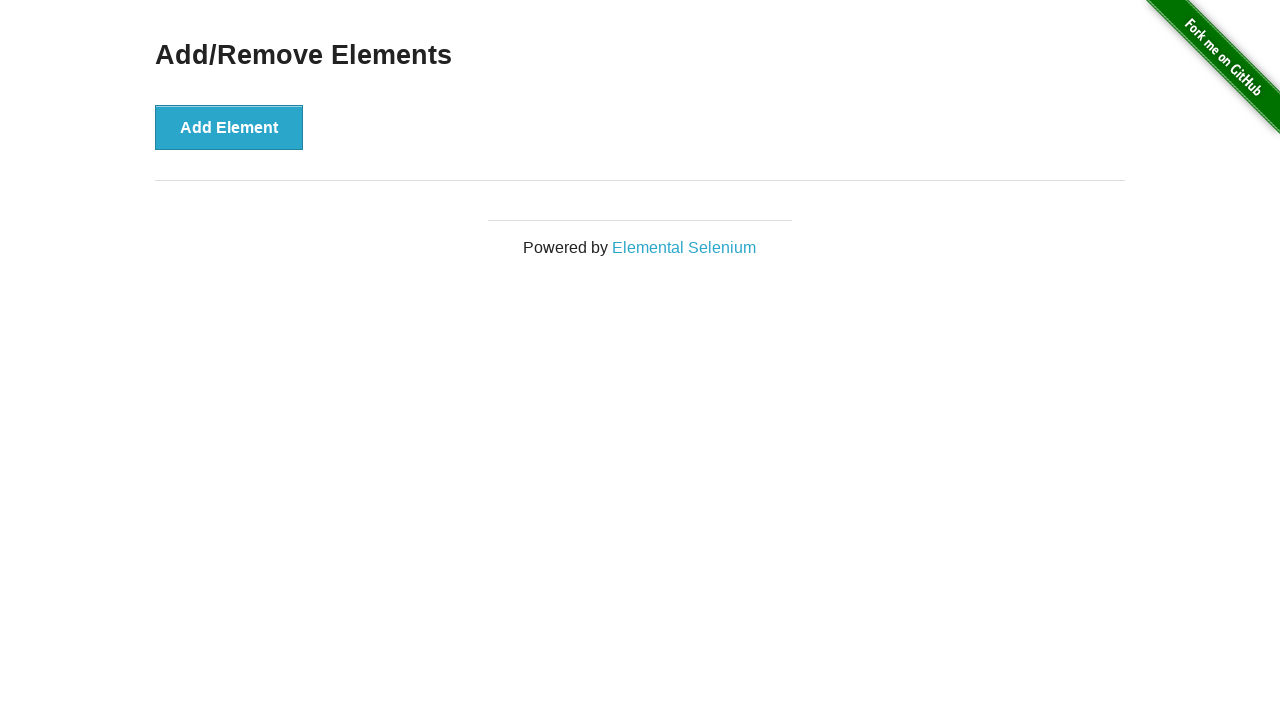

Clicked Add Element button at (229, 127) on [onclick='addElement()']
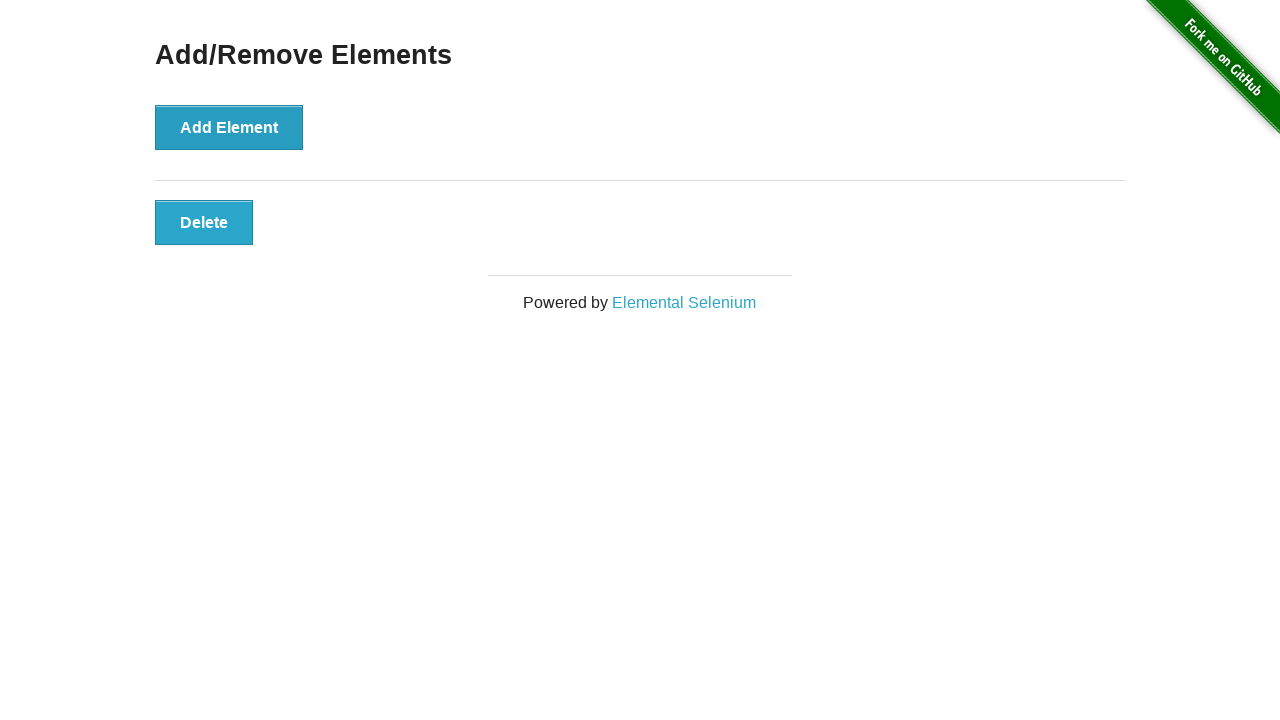

Delete button appeared after adding element
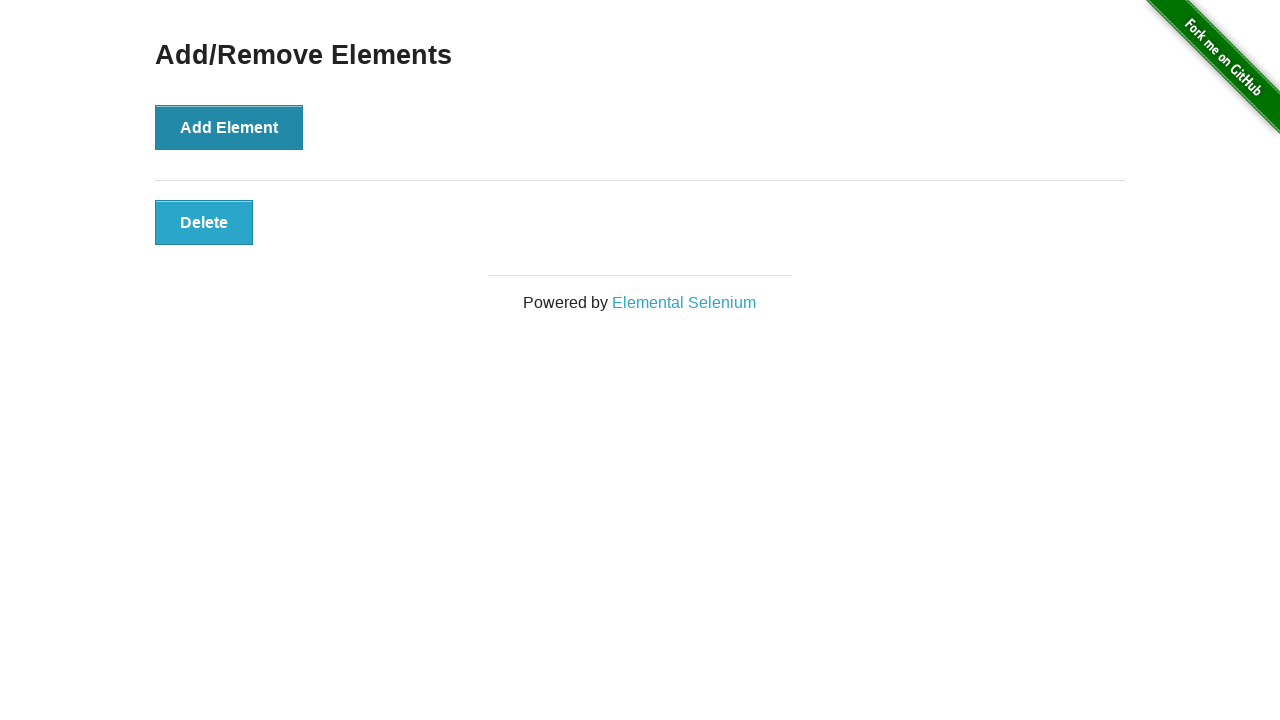

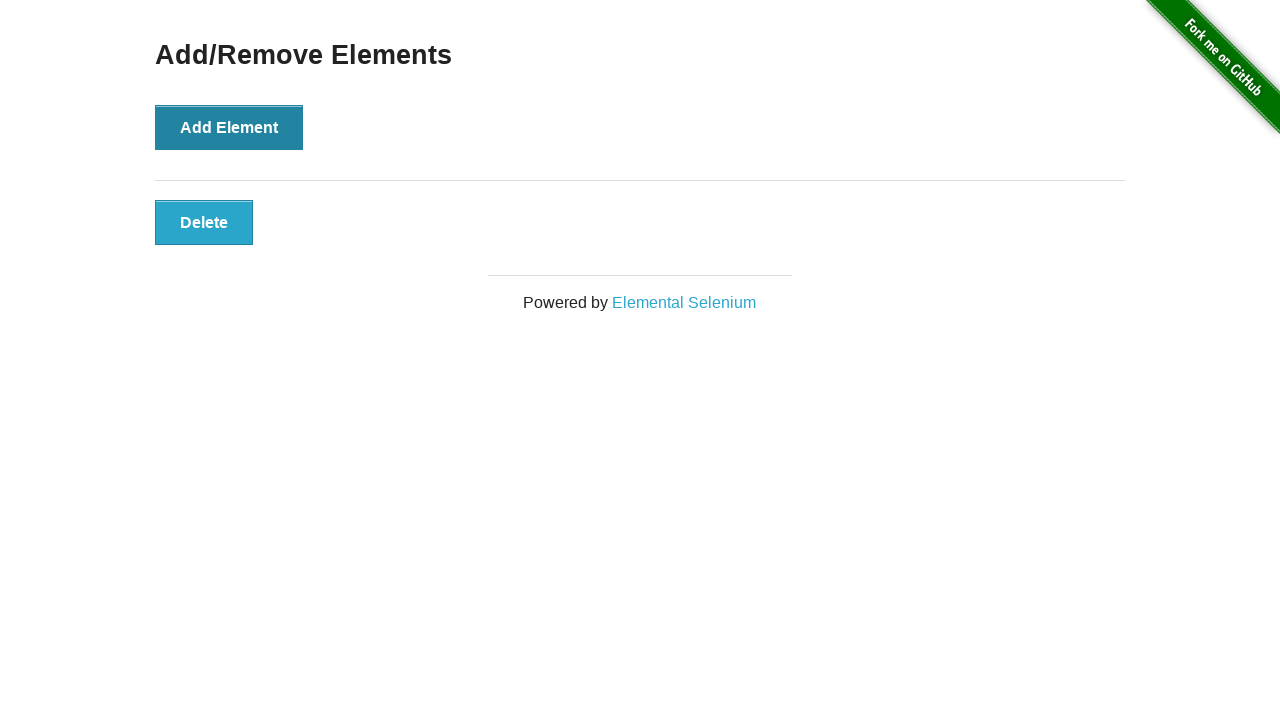